Tests clicking the About link works after scrolling to bottom of page

Starting URL: https://the-internet.herokuapp.com/floating_menu

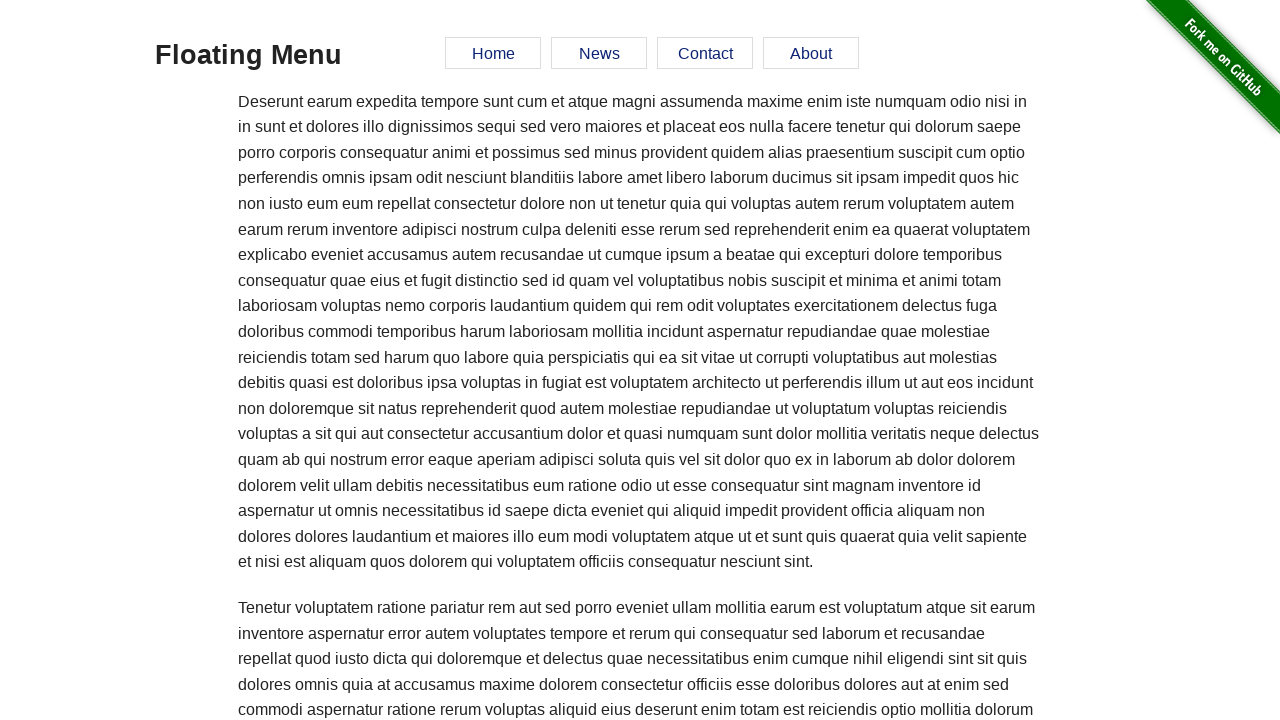

Scrolled to bottom of page
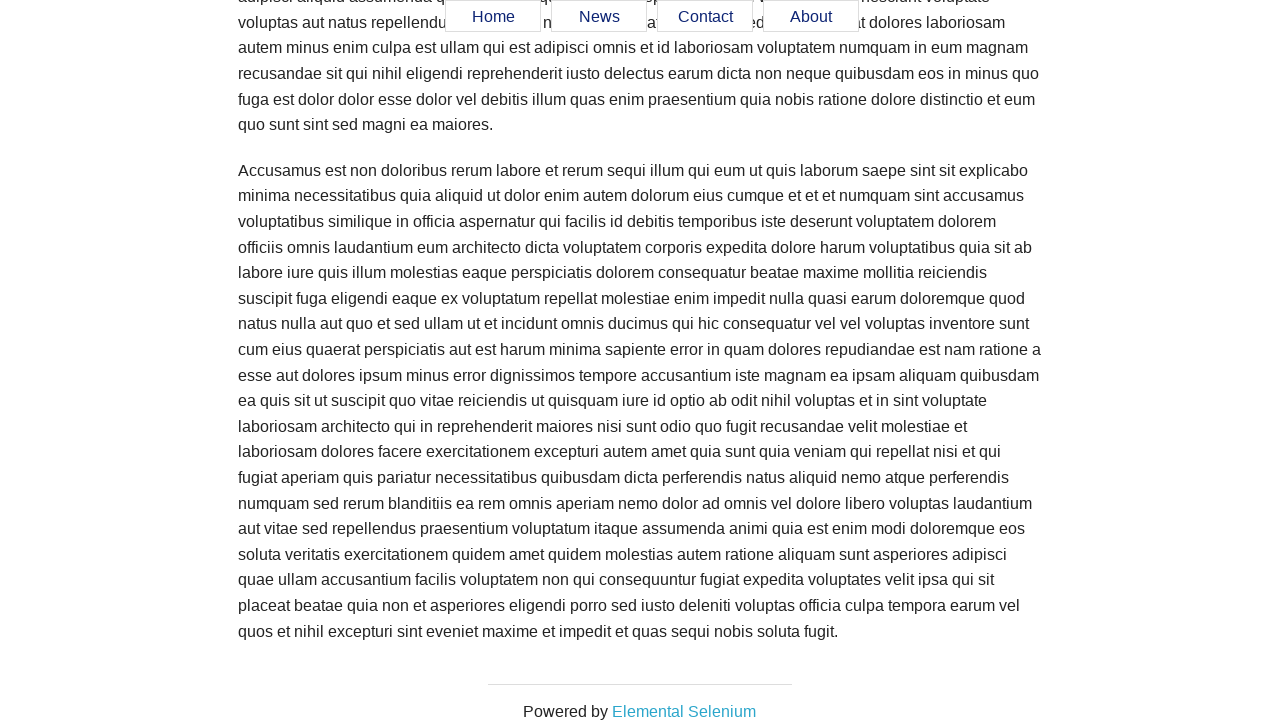

Waited 200ms for page to settle
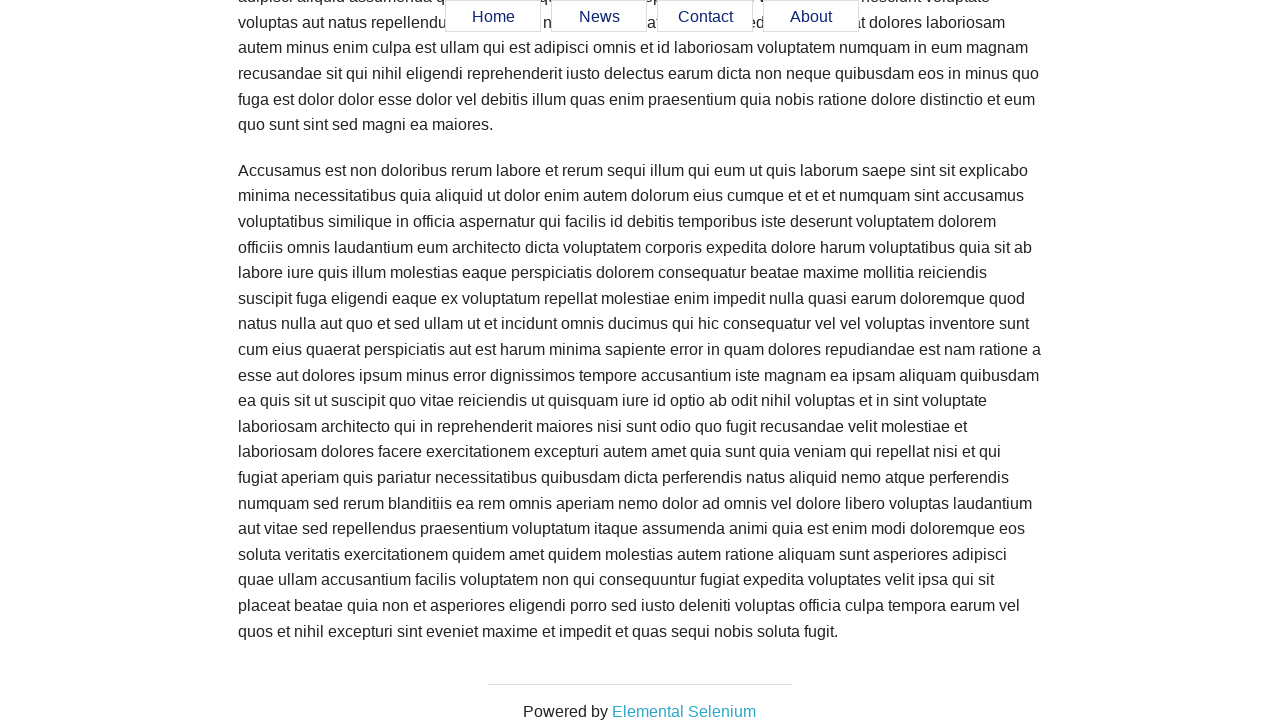

Clicked About link in floating menu at (811, 17) on #menu a[href='#about']
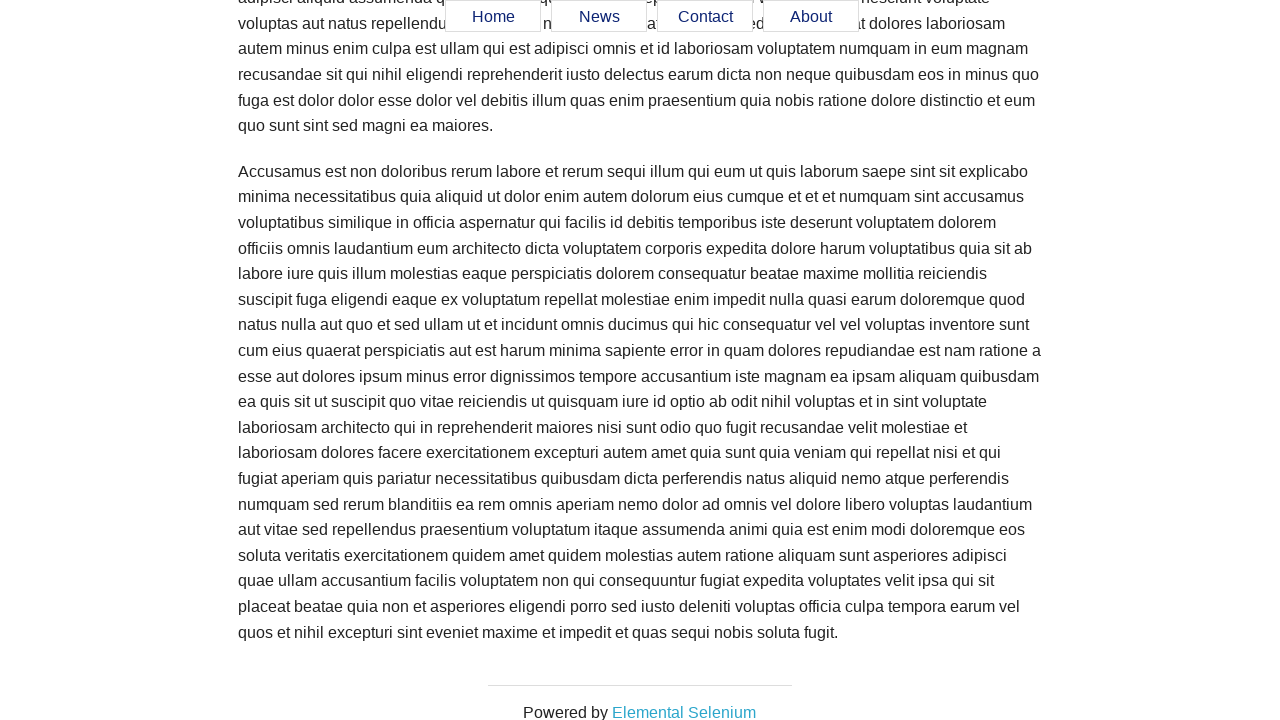

Verified URL contains #about hash
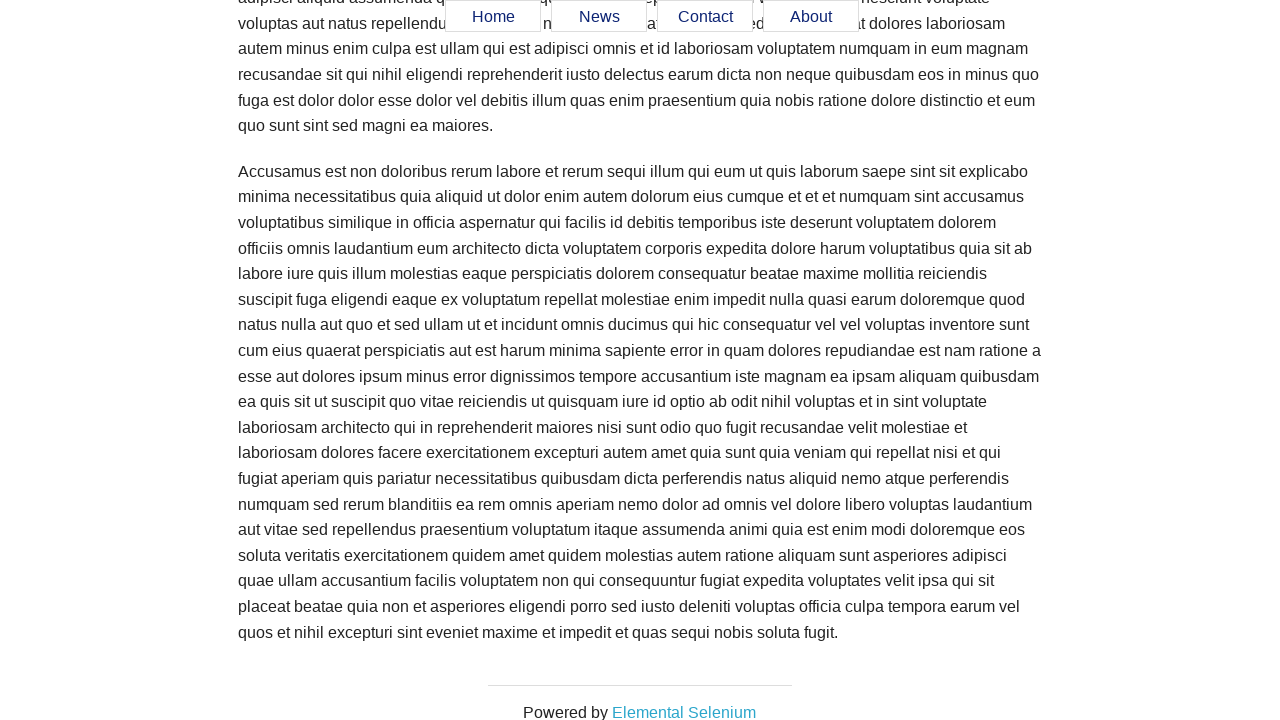

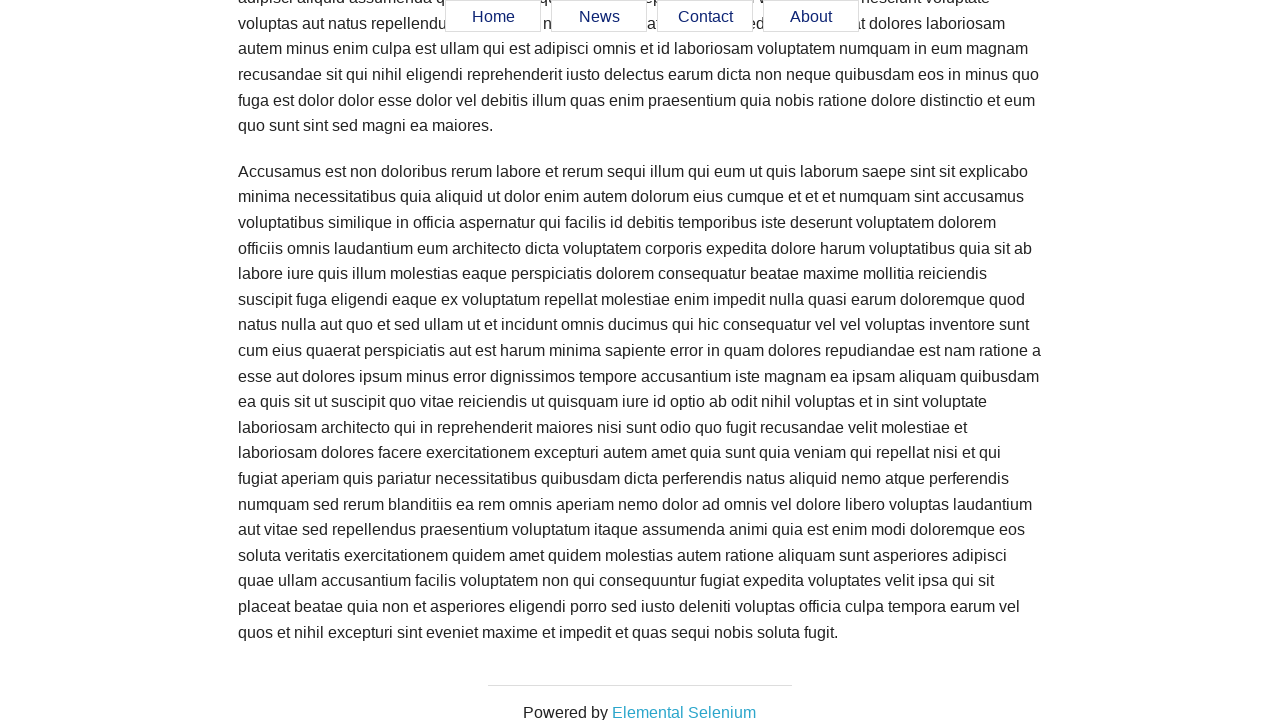